Searches for ICD-10 medical codes by description on the WHO website using advanced search functionality

Starting URL: https://icd.who.int/browse10/2019/en

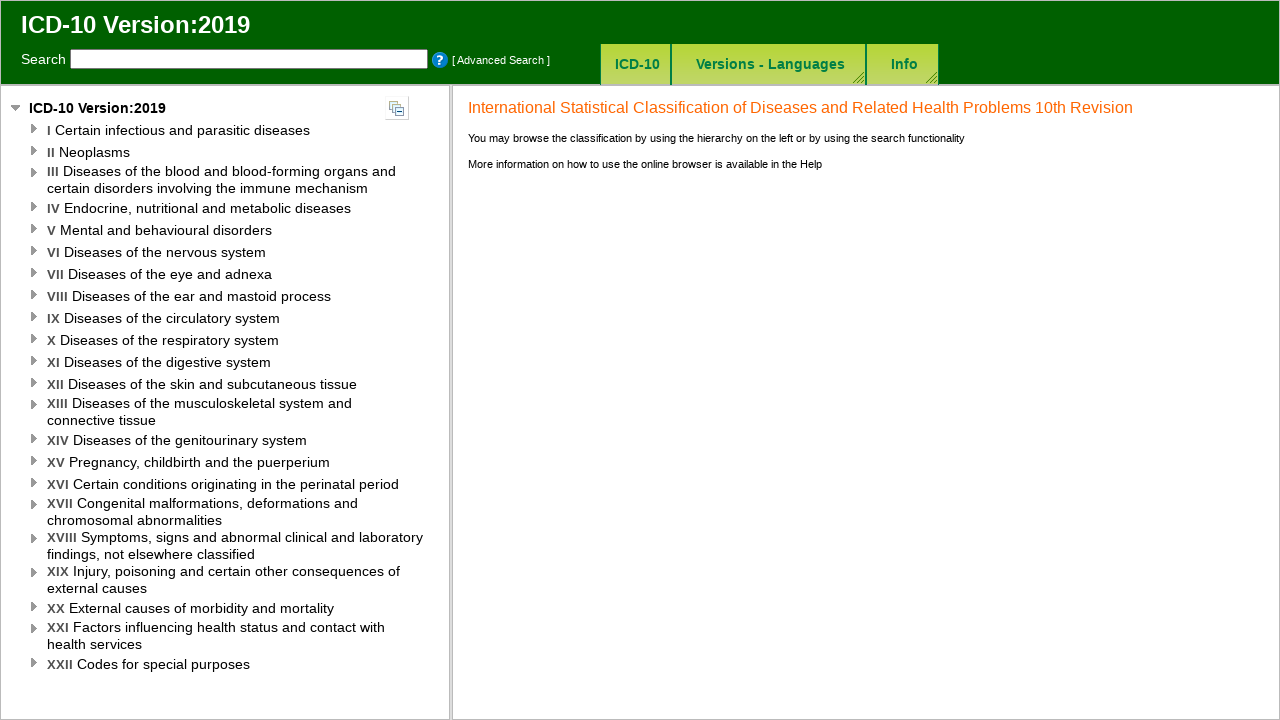

Clicked advanced search button at (501, 60) on xpath=//*[@id="advancedSearchButton"]
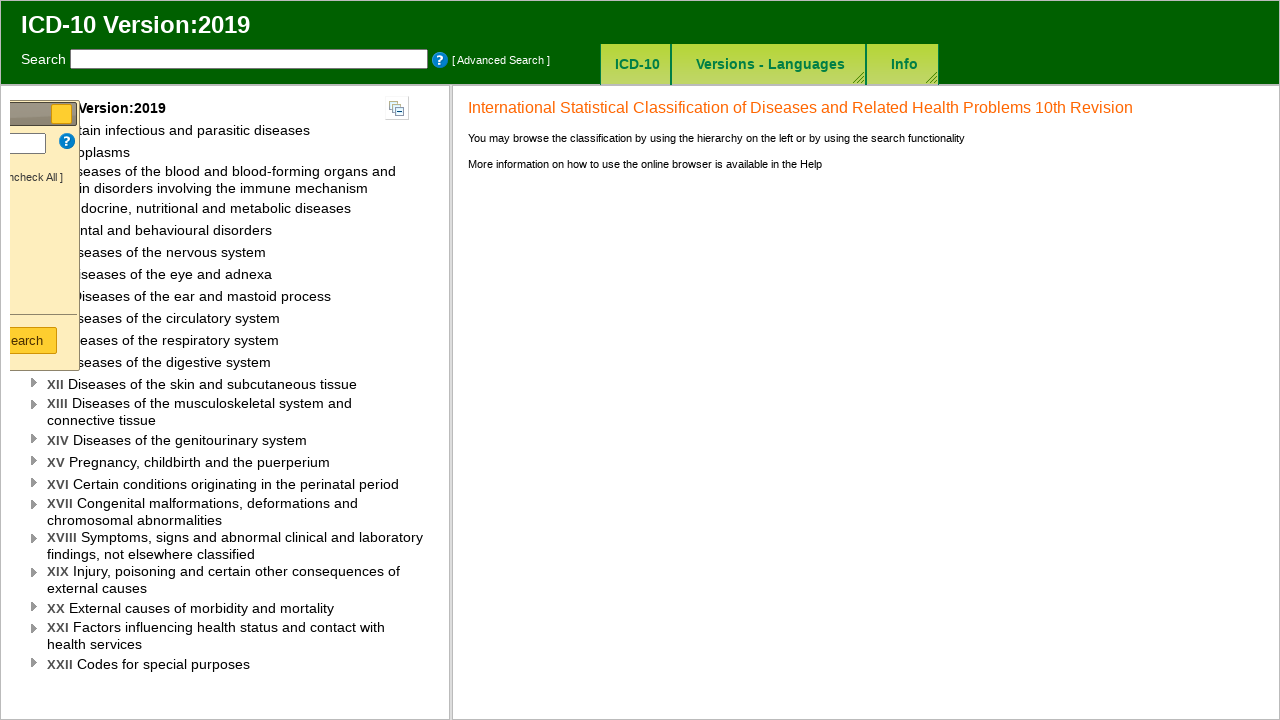

Waited for search options to appear
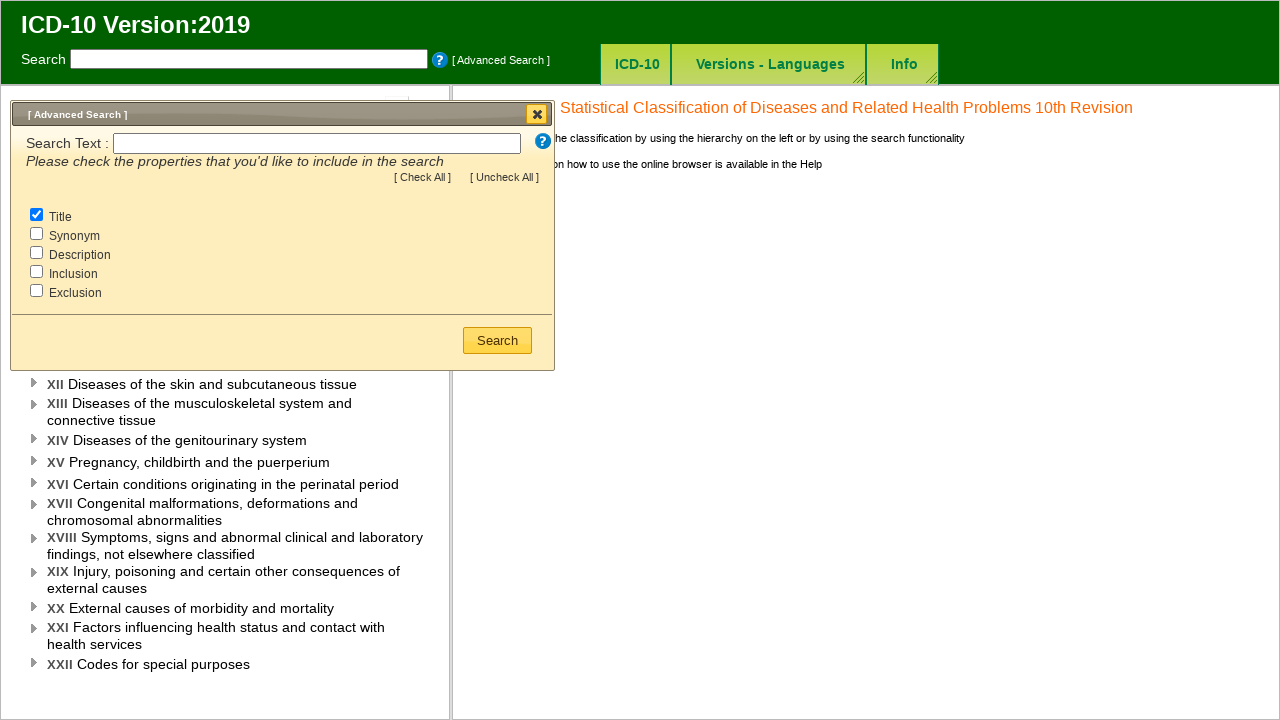

Clicked 'Search in Definition' checkbox at (37, 252) on xpath=//*[@id="Search_Definition"]
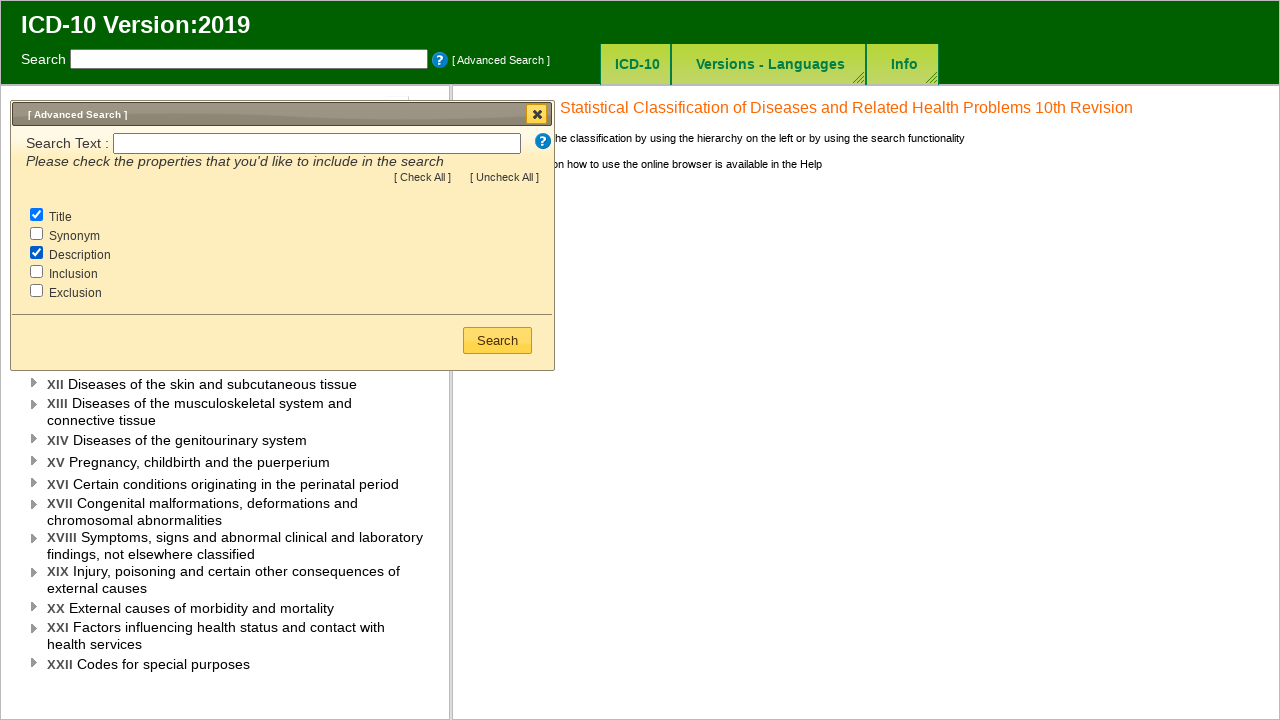

Entered 'Cholera' in search text field on //*[@id="SearchText"]
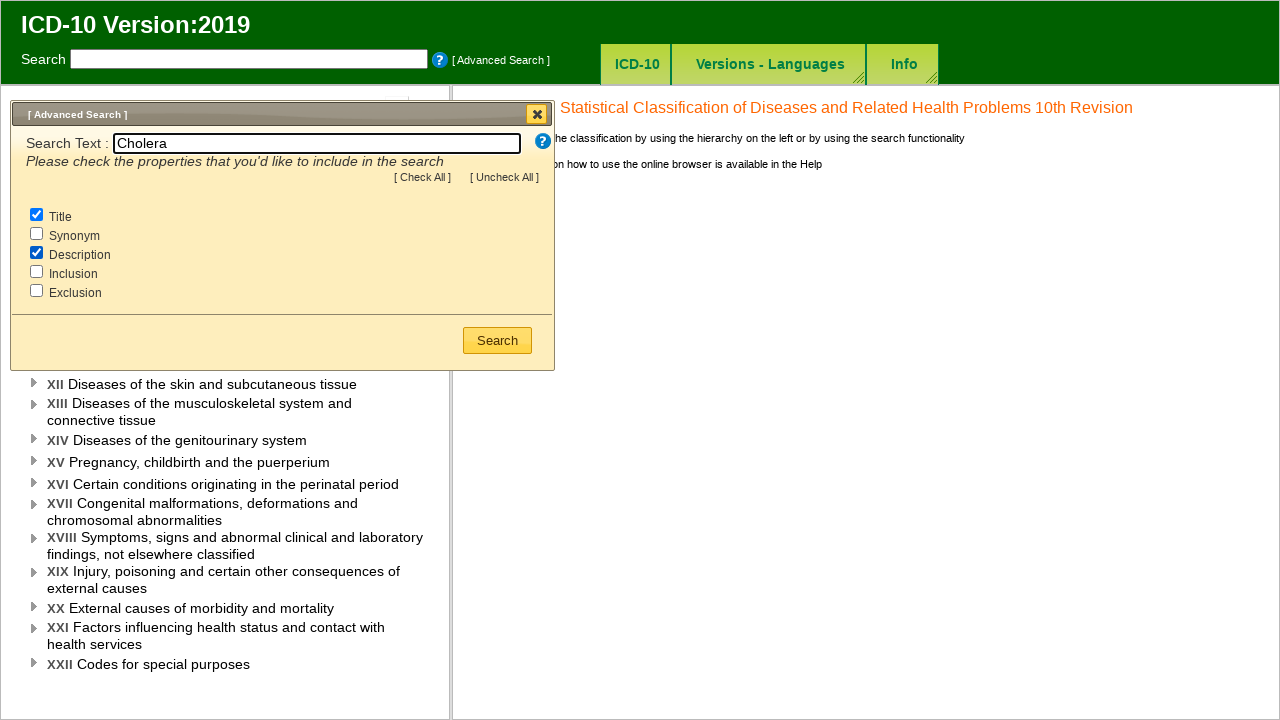

Clicked submit button to search for ICD-10 codes at (498, 340) on xpath=/html/body/div[8]/div[3]/div/button/span
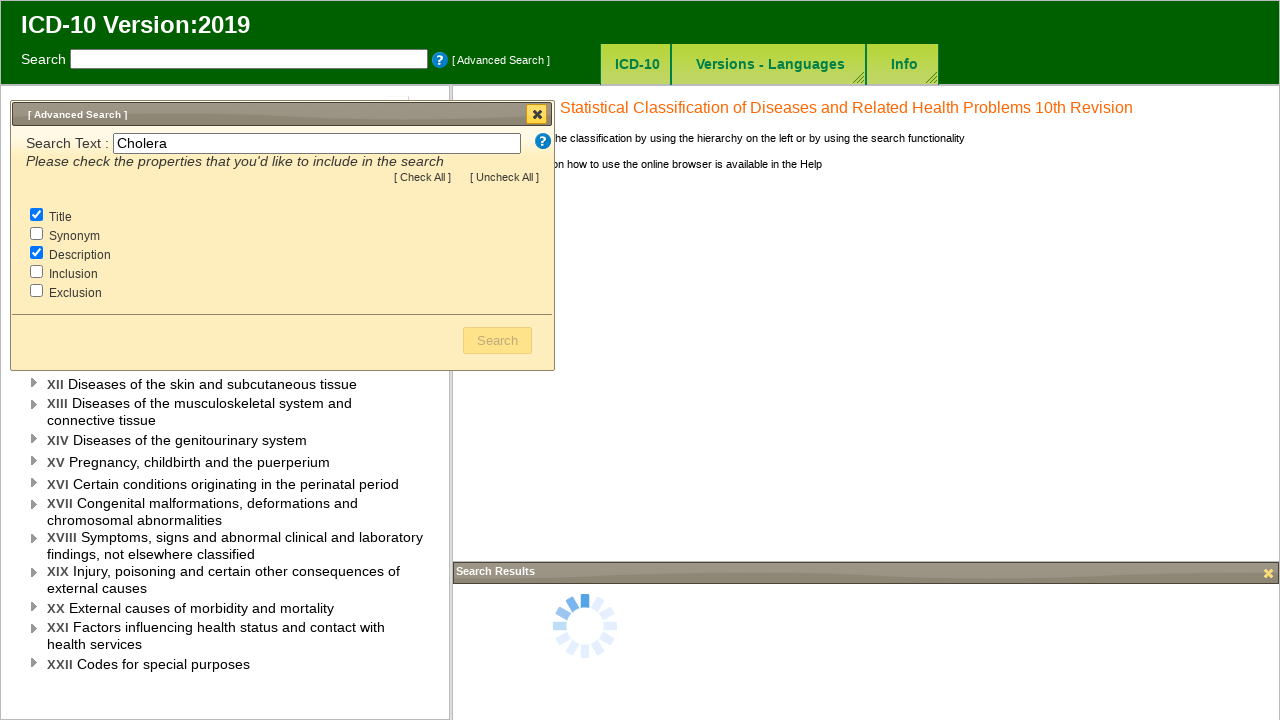

Waited for search results to load
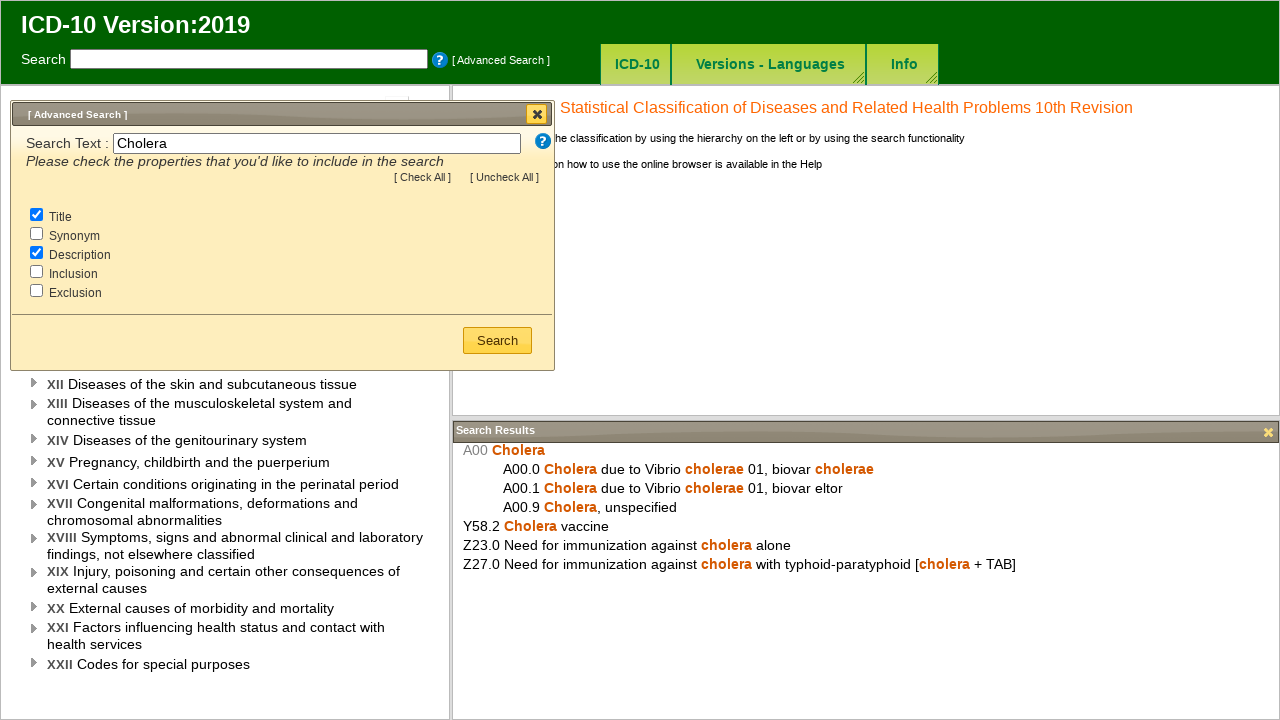

Closed the search dialog at (537, 114) on xpath=/html/body/div[8]/div[1]/button/span[1]
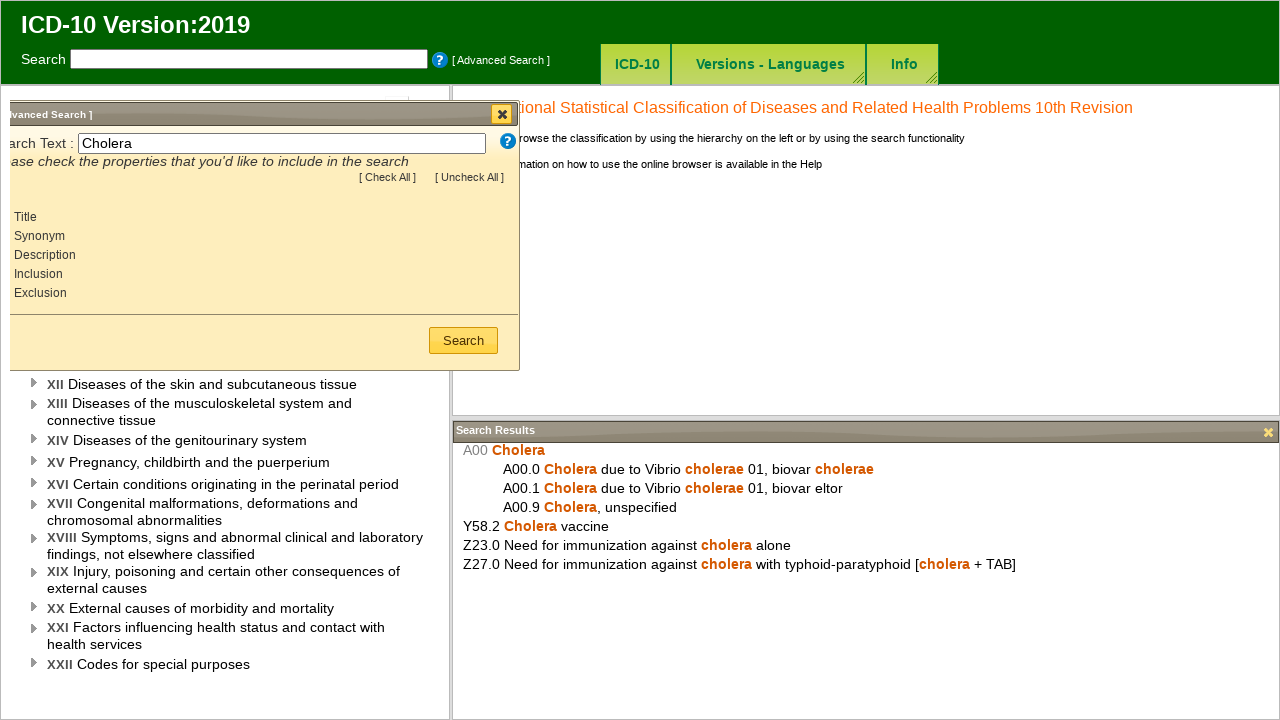

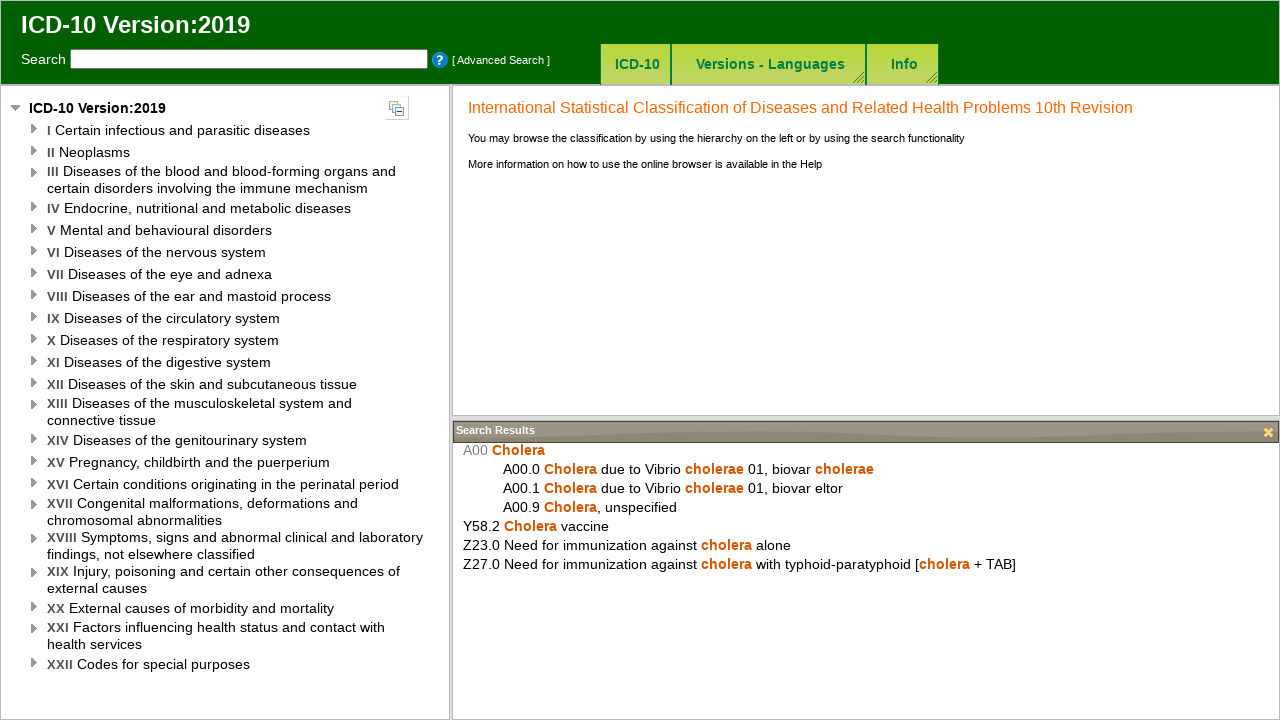